Tests the GitHub users search application by entering a username in the search bar, clicking the search button, and verifying that the user's bio is displayed correctly.

Starting URL: https://gh-users-search.netlify.app/

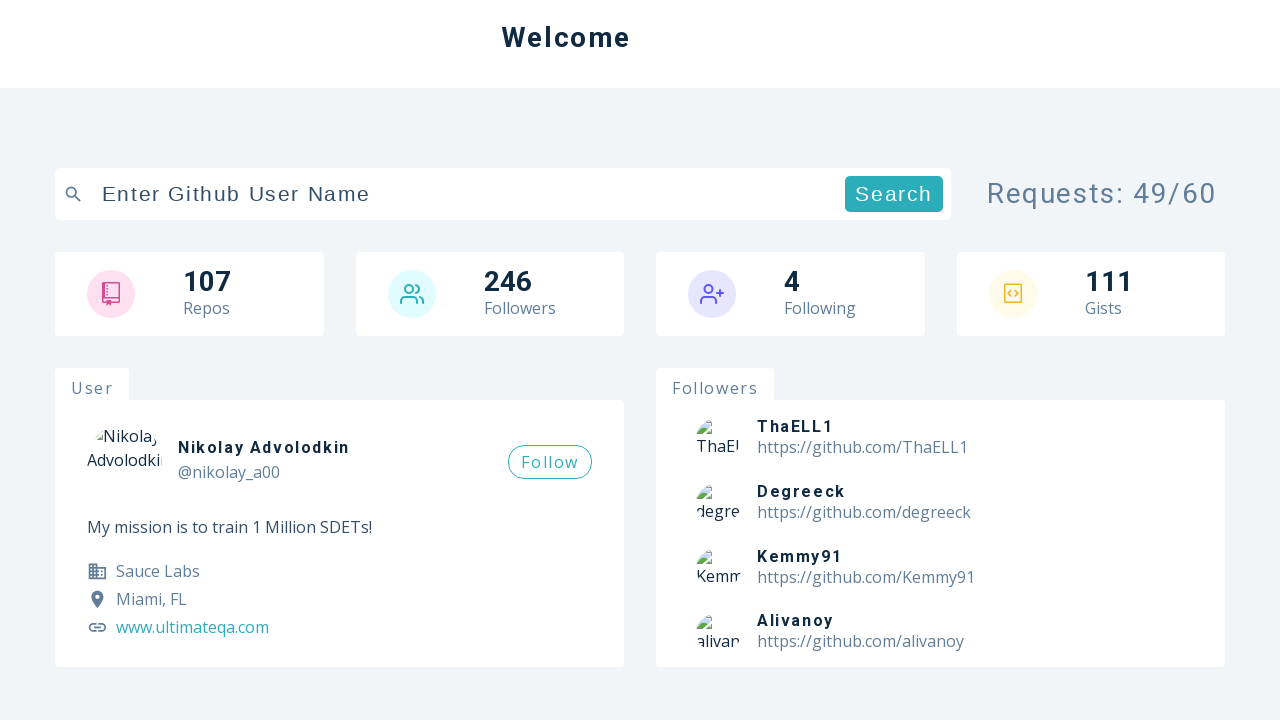

Clicked on the search bar at (465, 194) on [data-testid='search-bar']
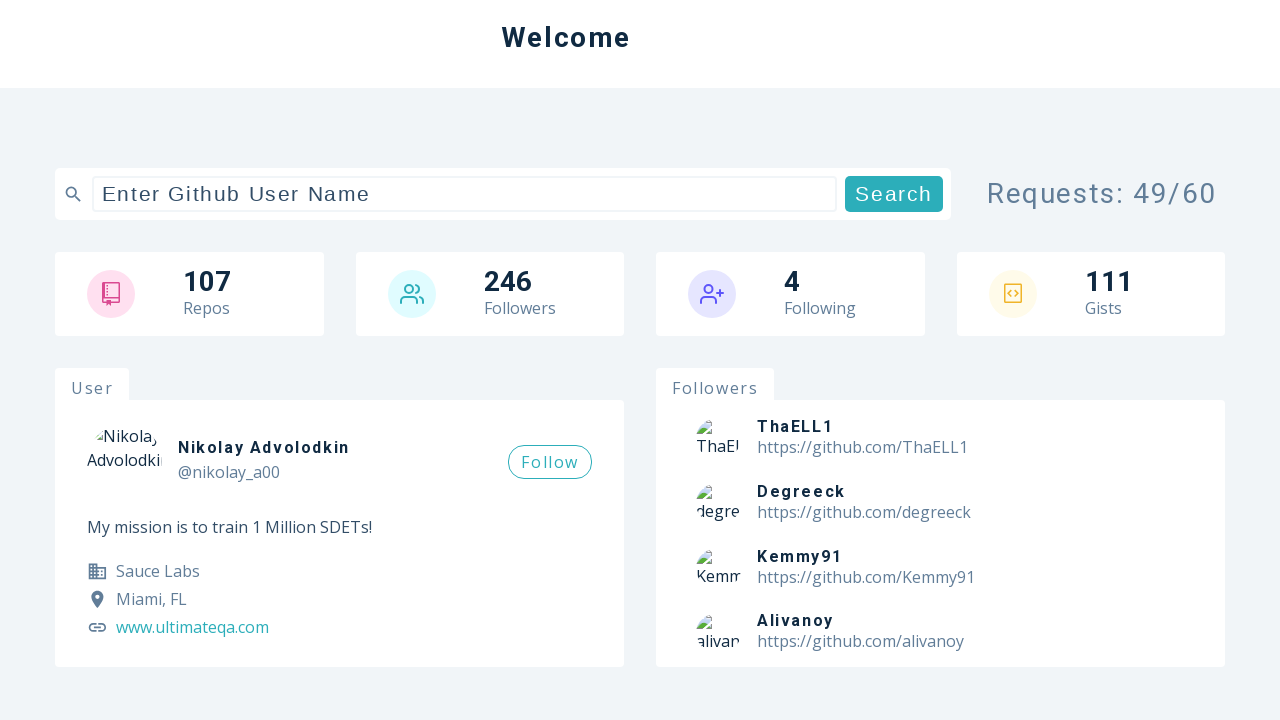

Entered 'ElectroluxV2' in the search bar on [data-testid='search-bar']
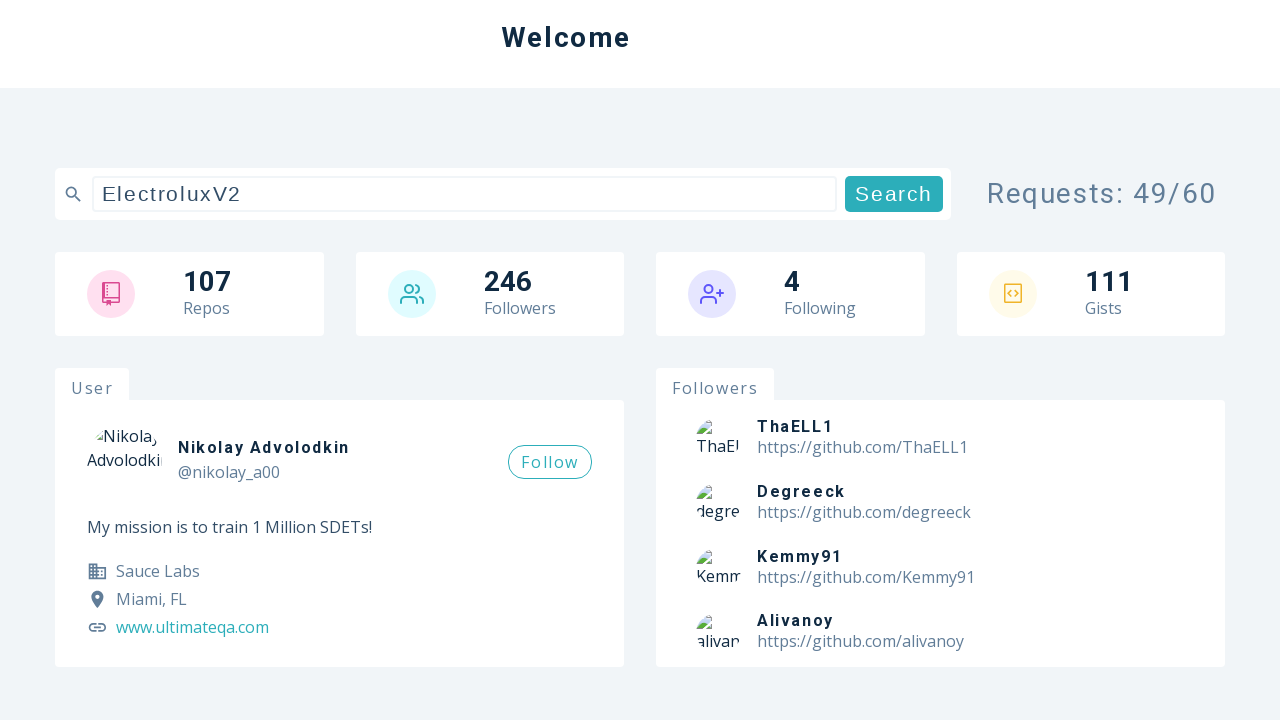

Clicked the search button at (894, 194) on button[type='submit']
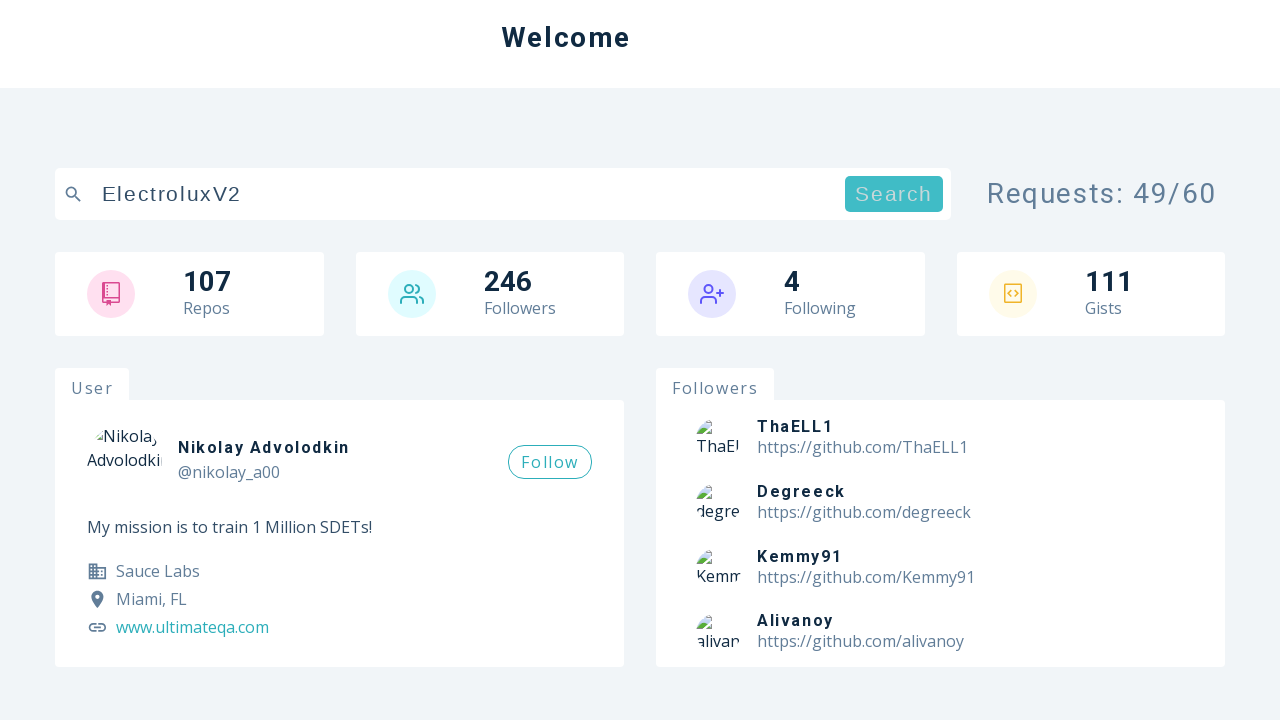

Bio element loaded
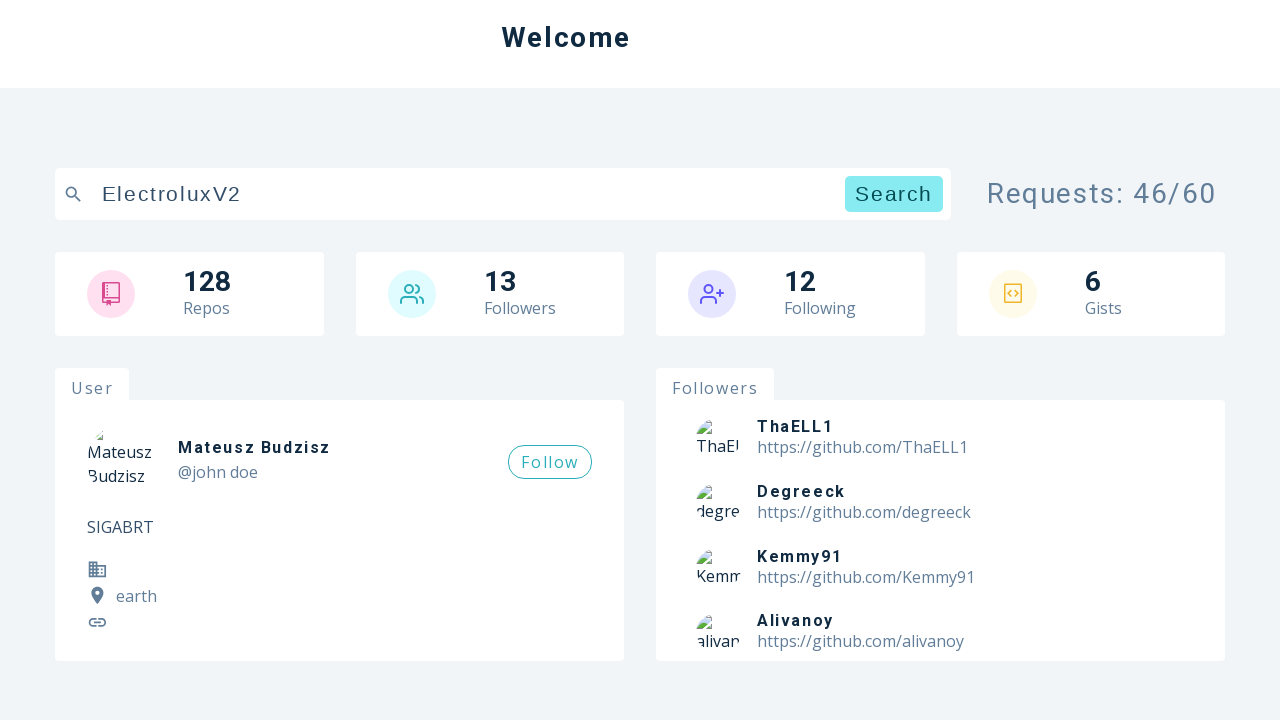

Bio text contains 'SIGABRT' as expected
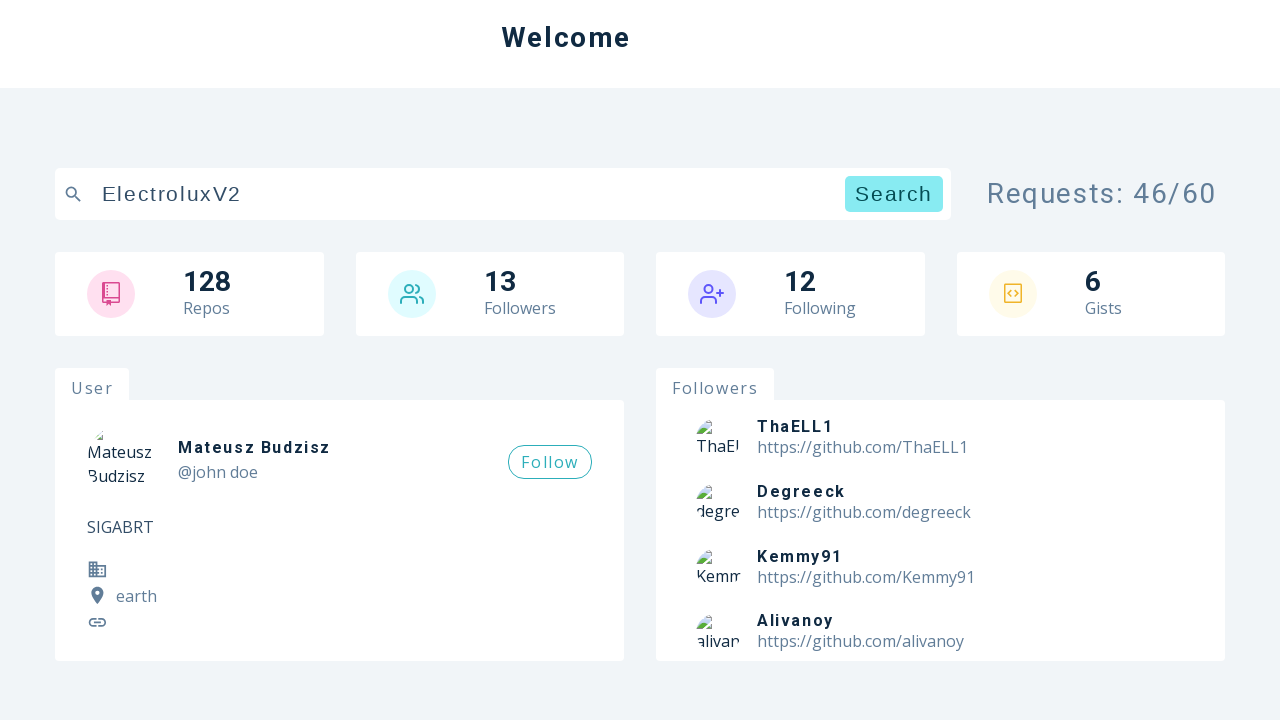

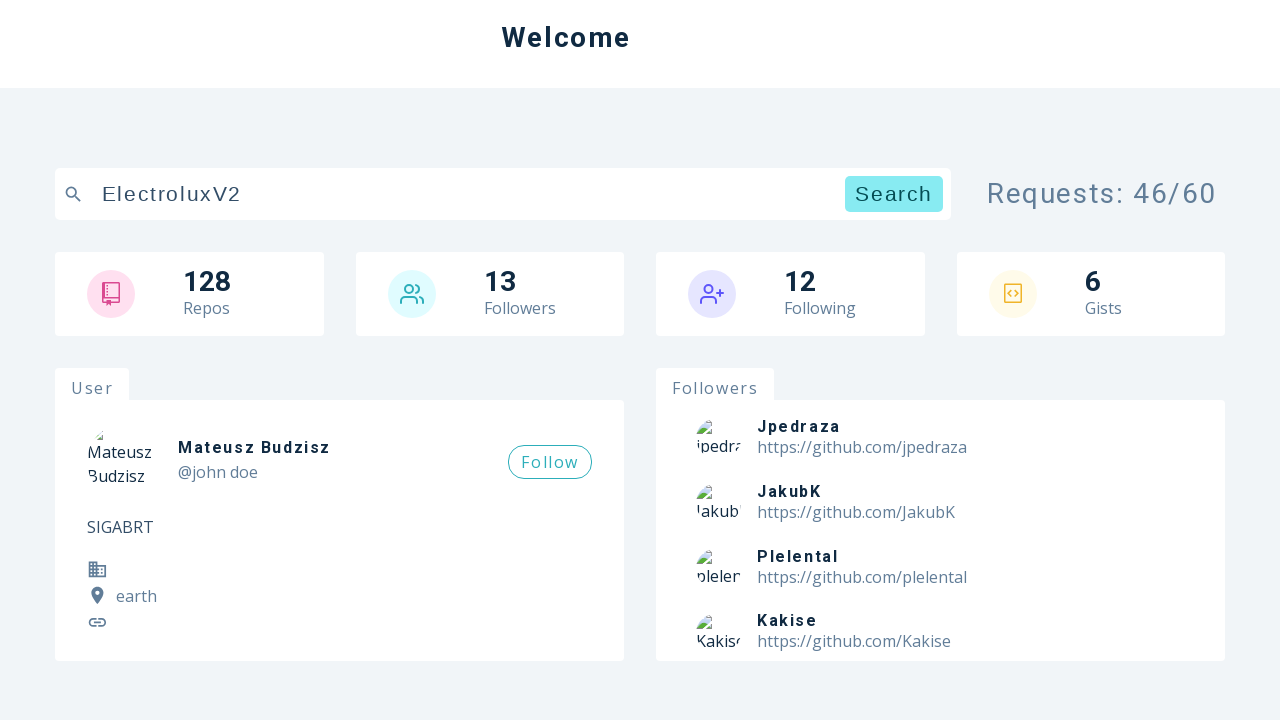